Tests form interactions on a practice page by getting text from a checkbox label, clicking the checkbox, selecting the same option in a dropdown, entering text in an input field, triggering an alert, and verifying the alert text matches the original value.

Starting URL: https://qaclickacademy.com/practice.php

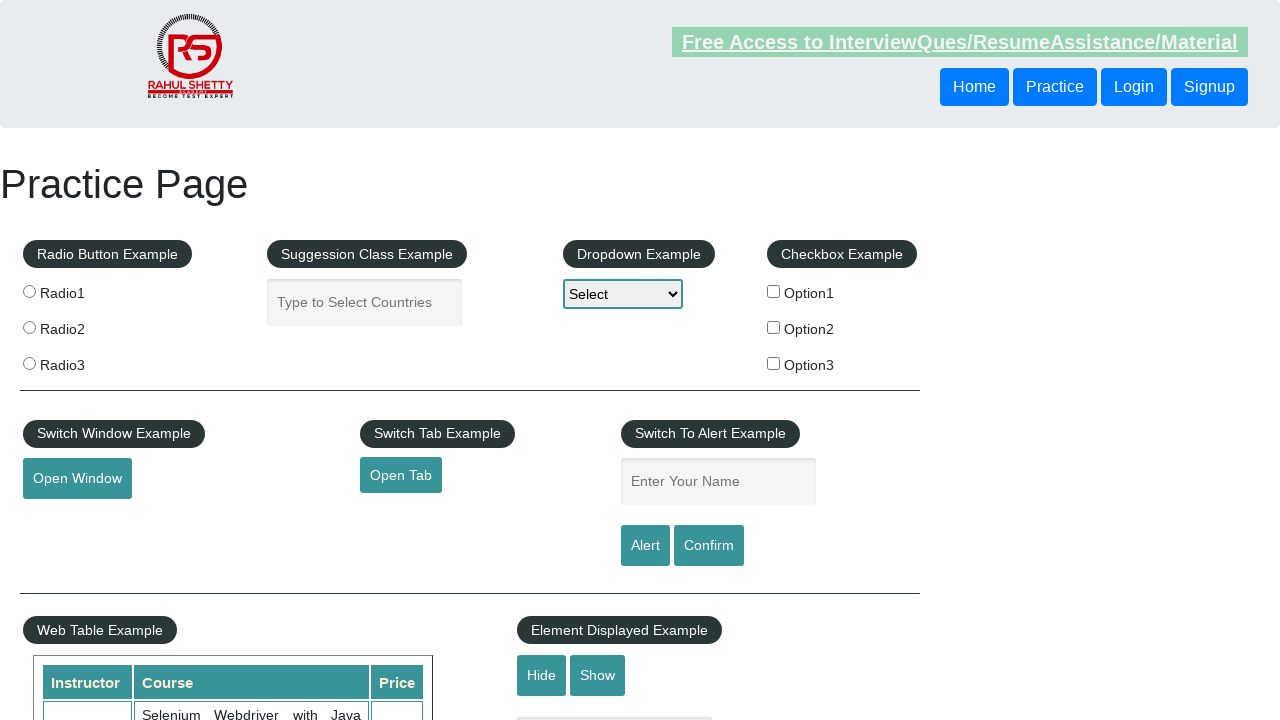

Retrieved text from third checkbox label
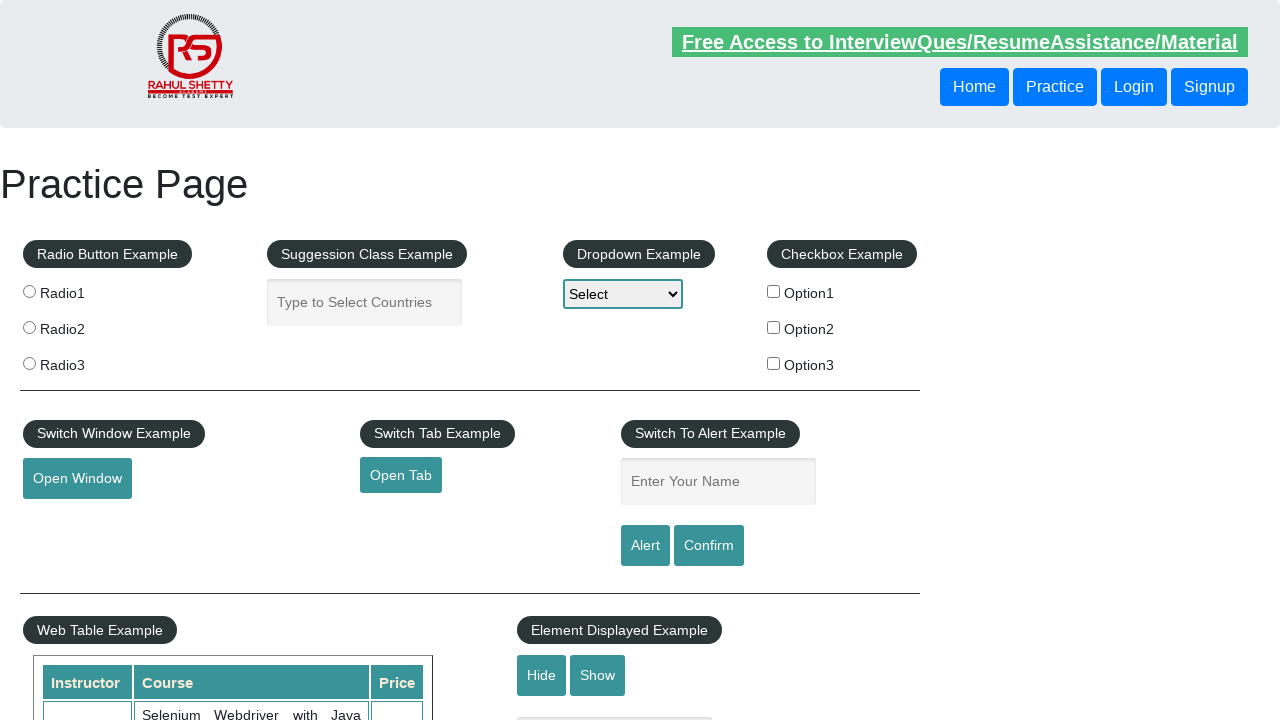

Clicked third checkbox at (774, 363) on (//*[@id='checkbox-example']/fieldset/label/input)[3]
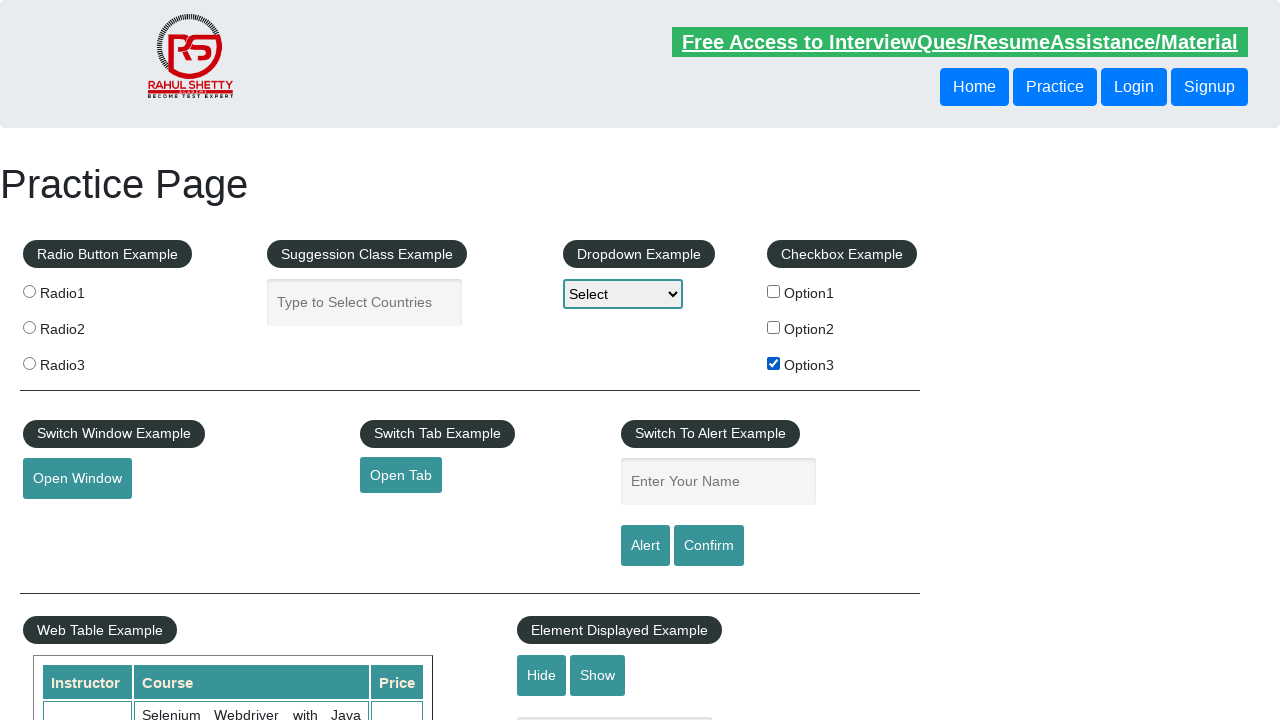

Selected 'Option3' in dropdown on #dropdown-class-example
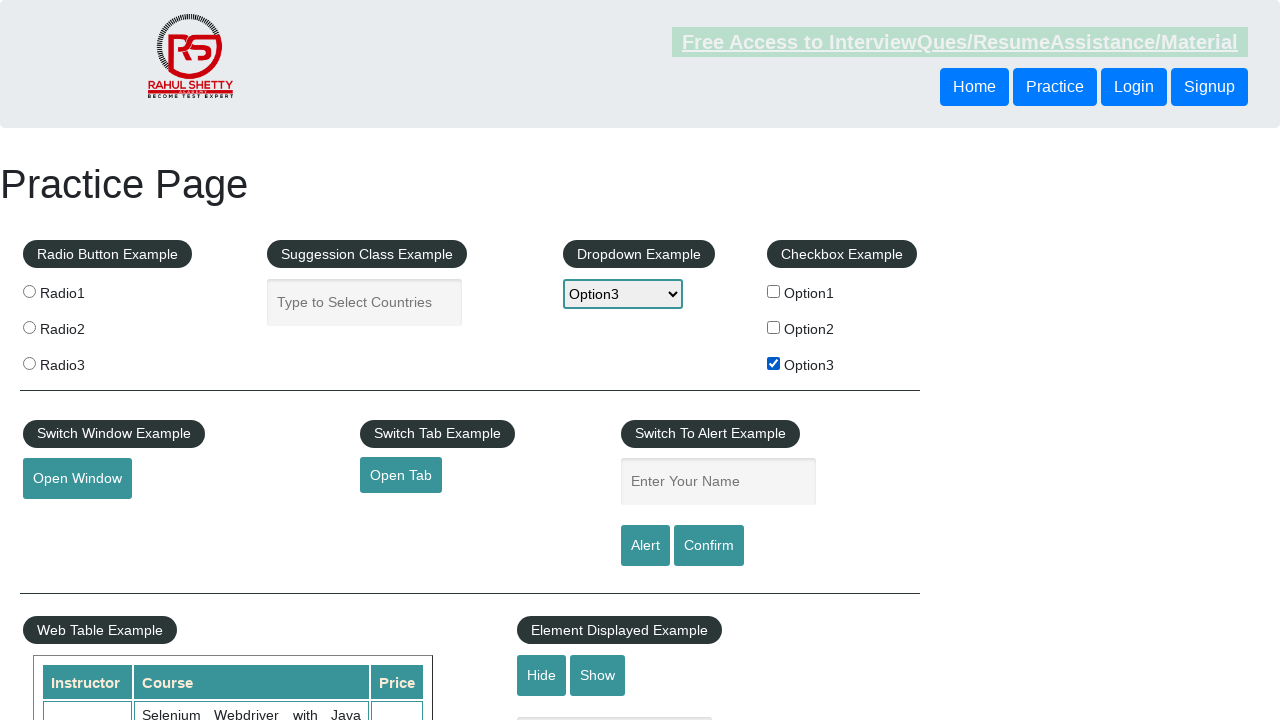

Entered 'Option3' in name field on #name
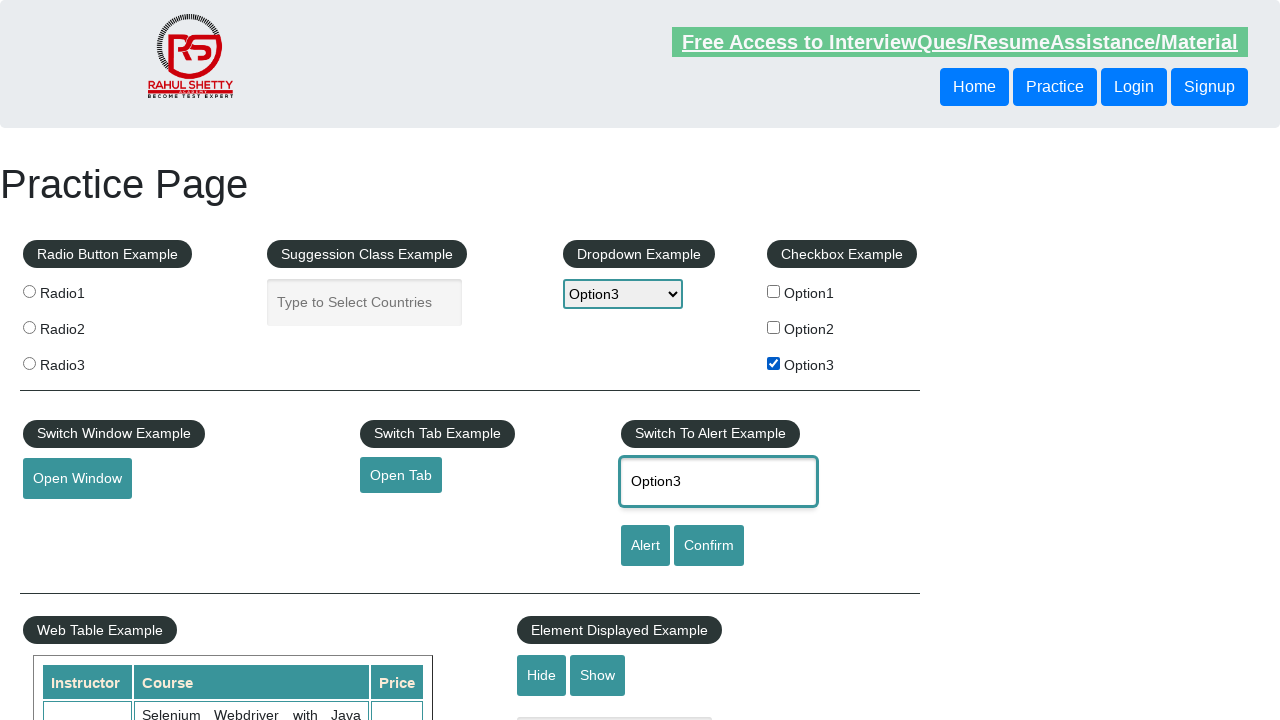

Set up dialog handler for alert
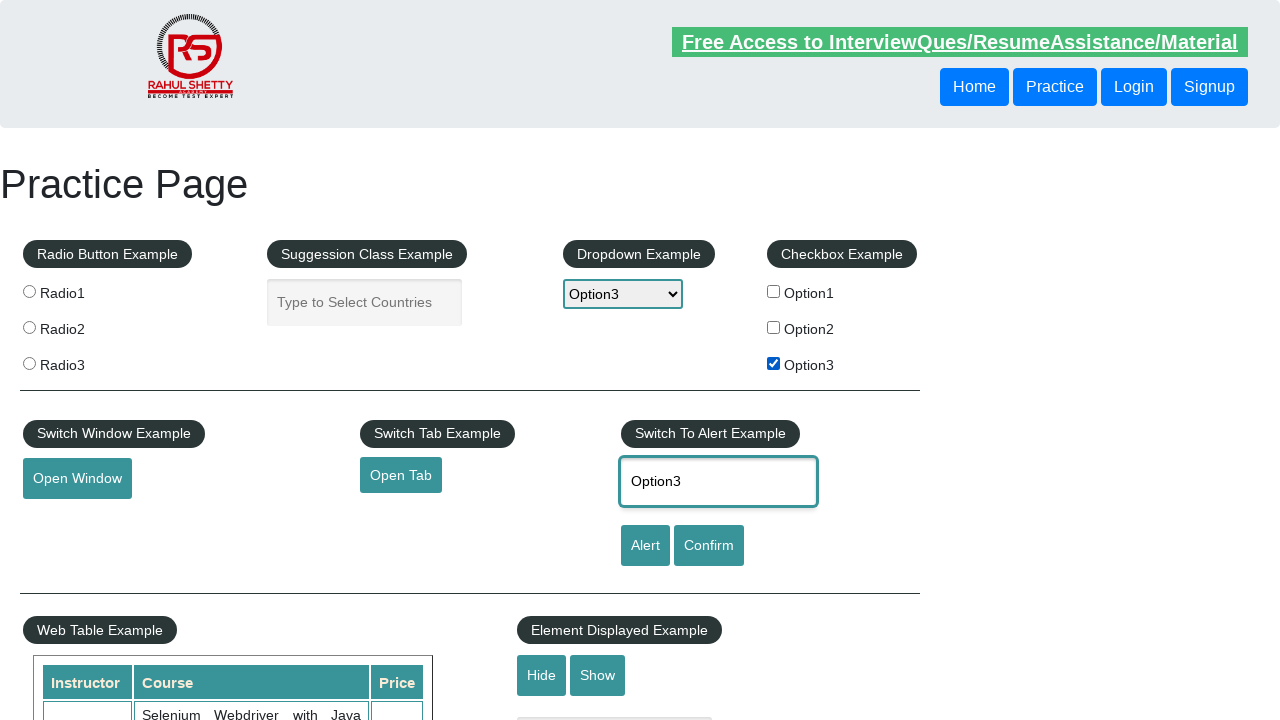

Clicked alert button at (645, 546) on #alertbtn
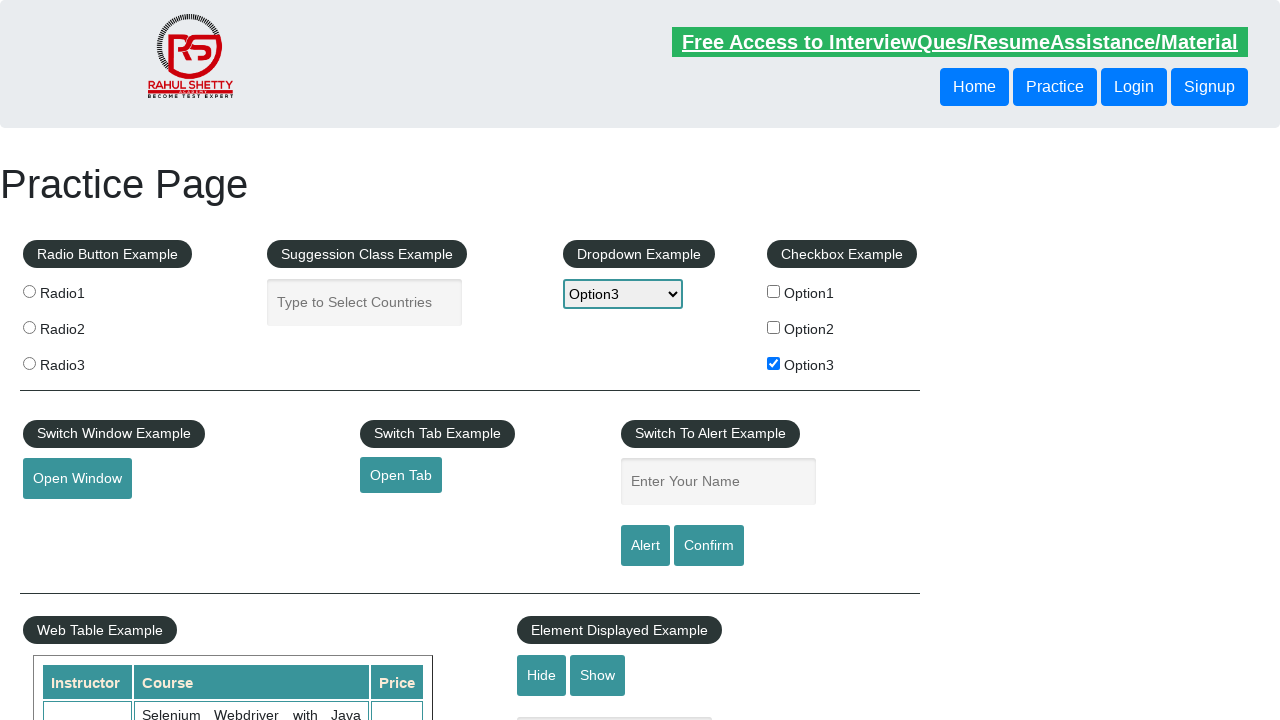

Waited for alert processing
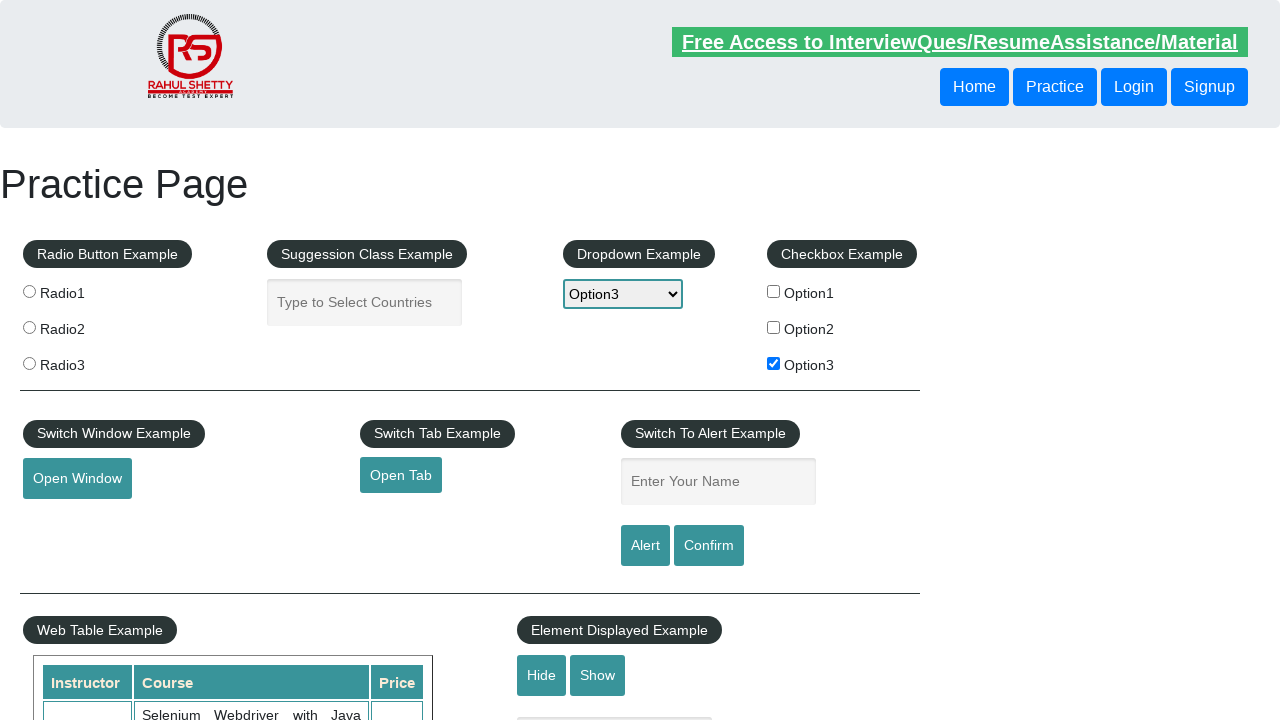

Extracted text from alert: 'Option3'
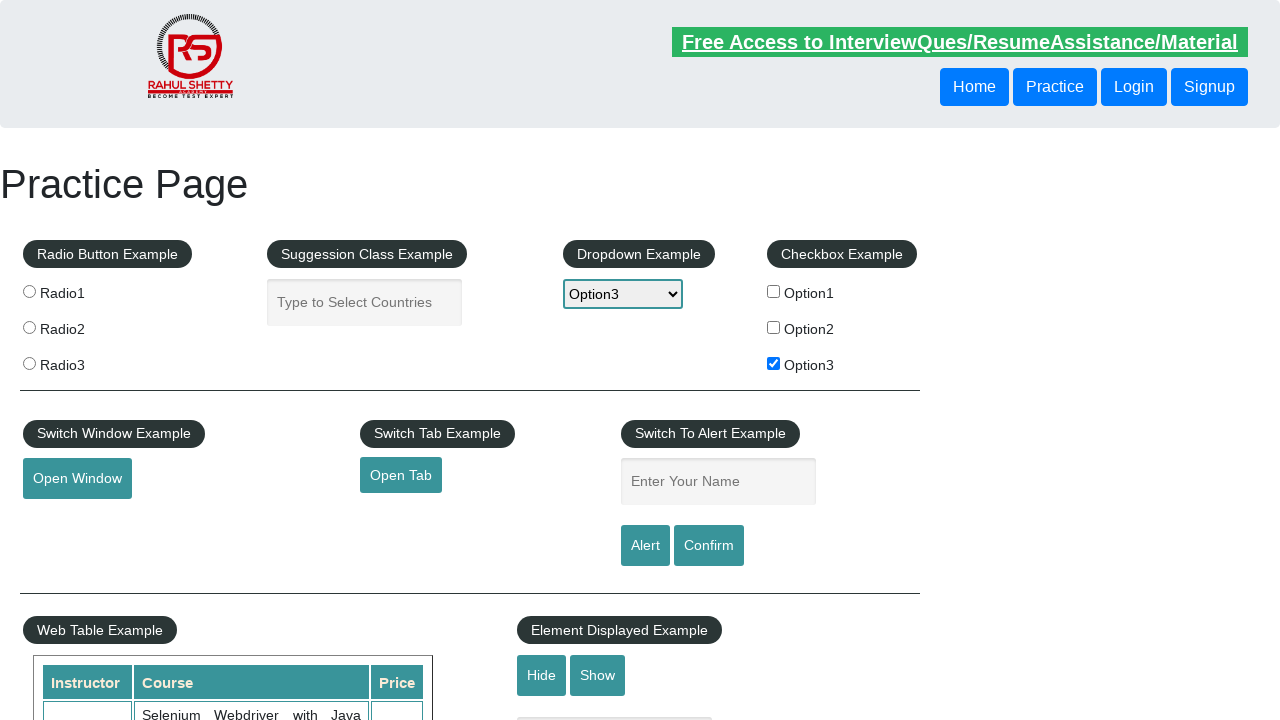

Verified alert text matches checkbox label: 'Option3'
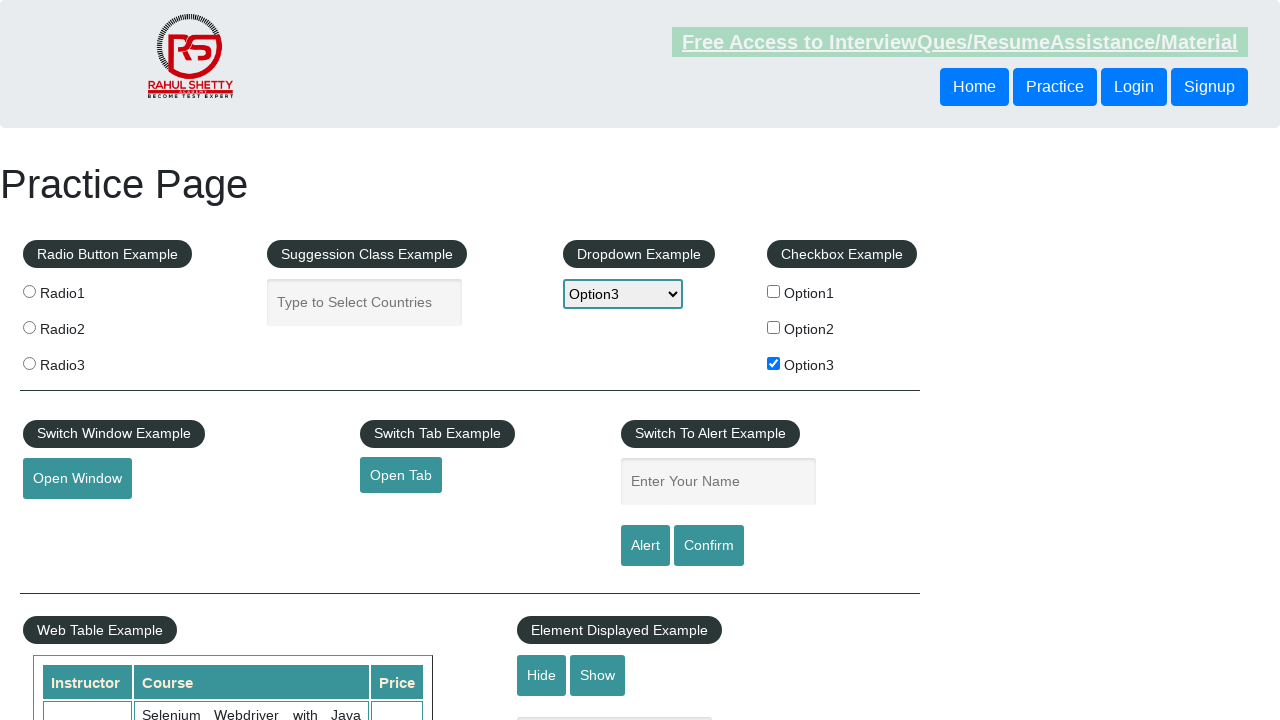

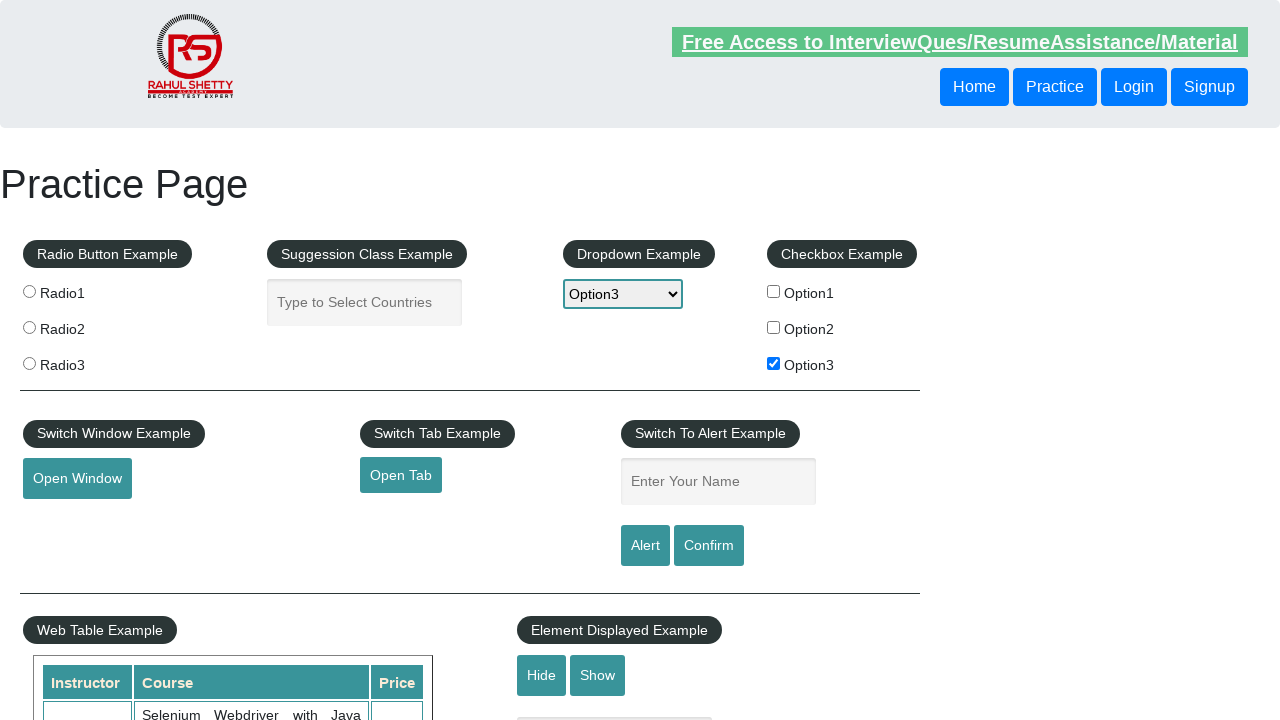